Tests e-commerce cart functionality by searching for products, adding a specific item to cart, and proceeding through checkout

Starting URL: https://rahulshettyacademy.com/seleniumPractise/#/

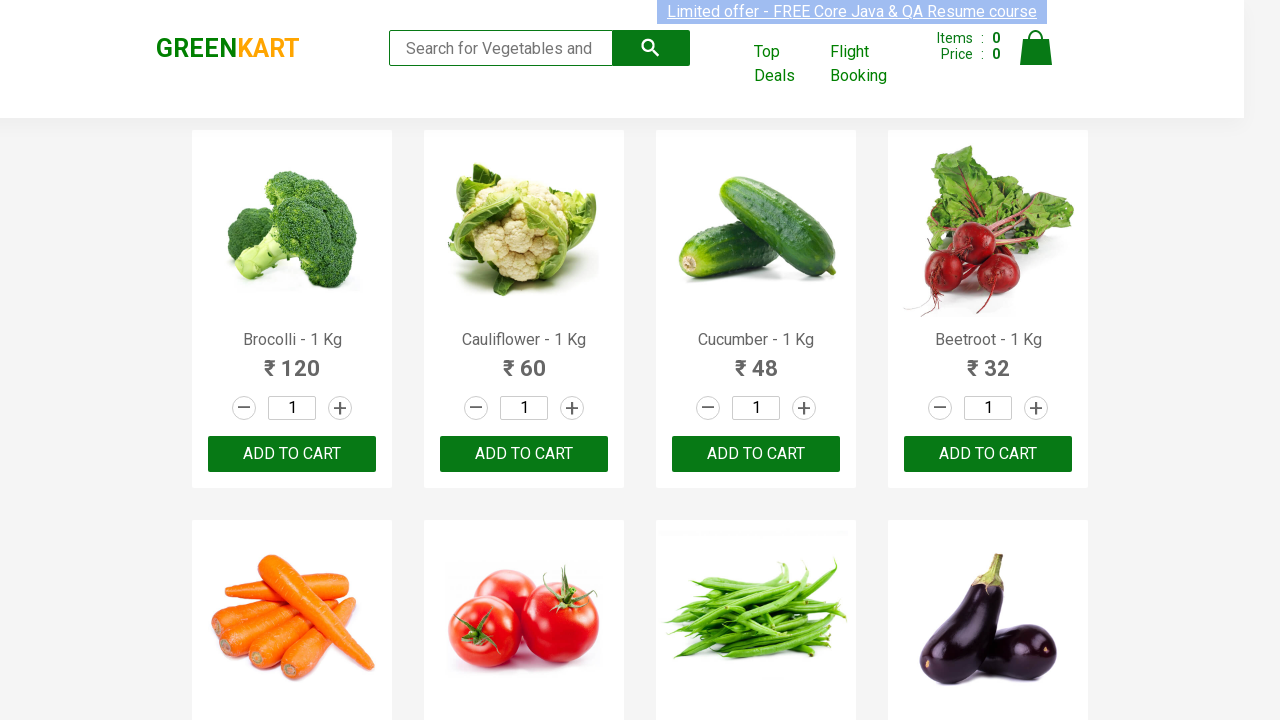

Filled search field with 'ca' on .search-keyword
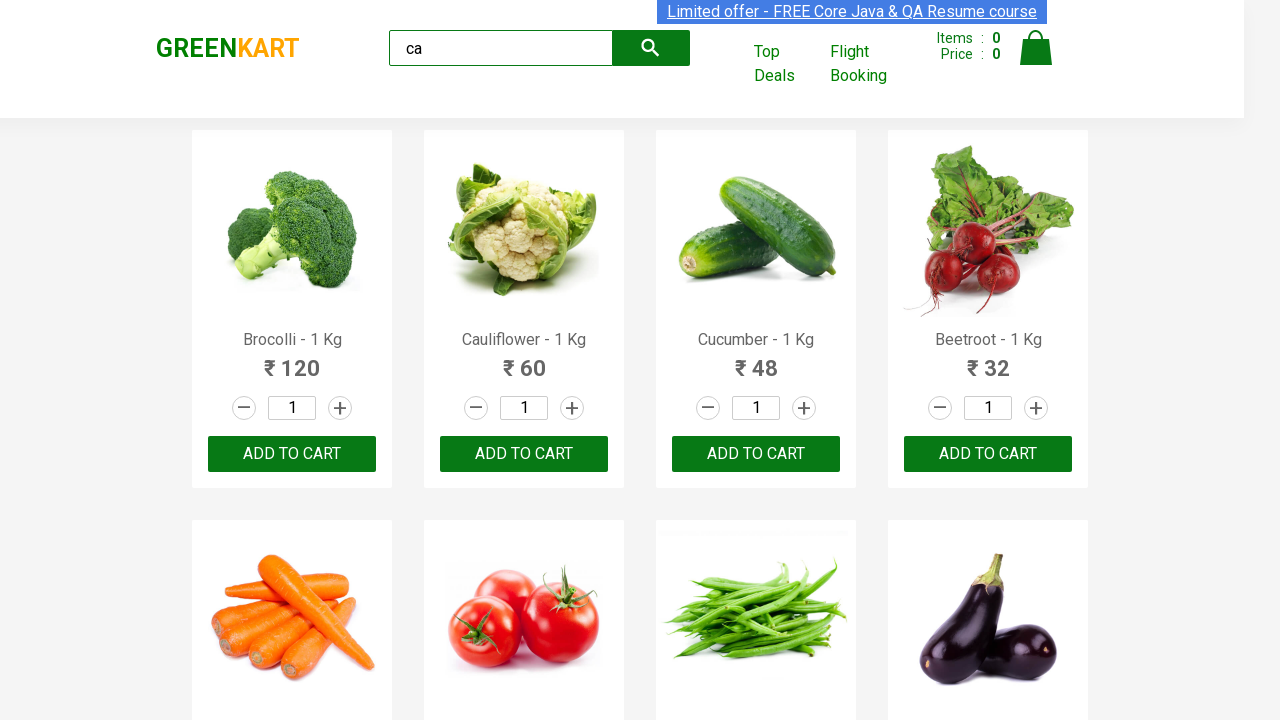

Waited 2 seconds for search results to load
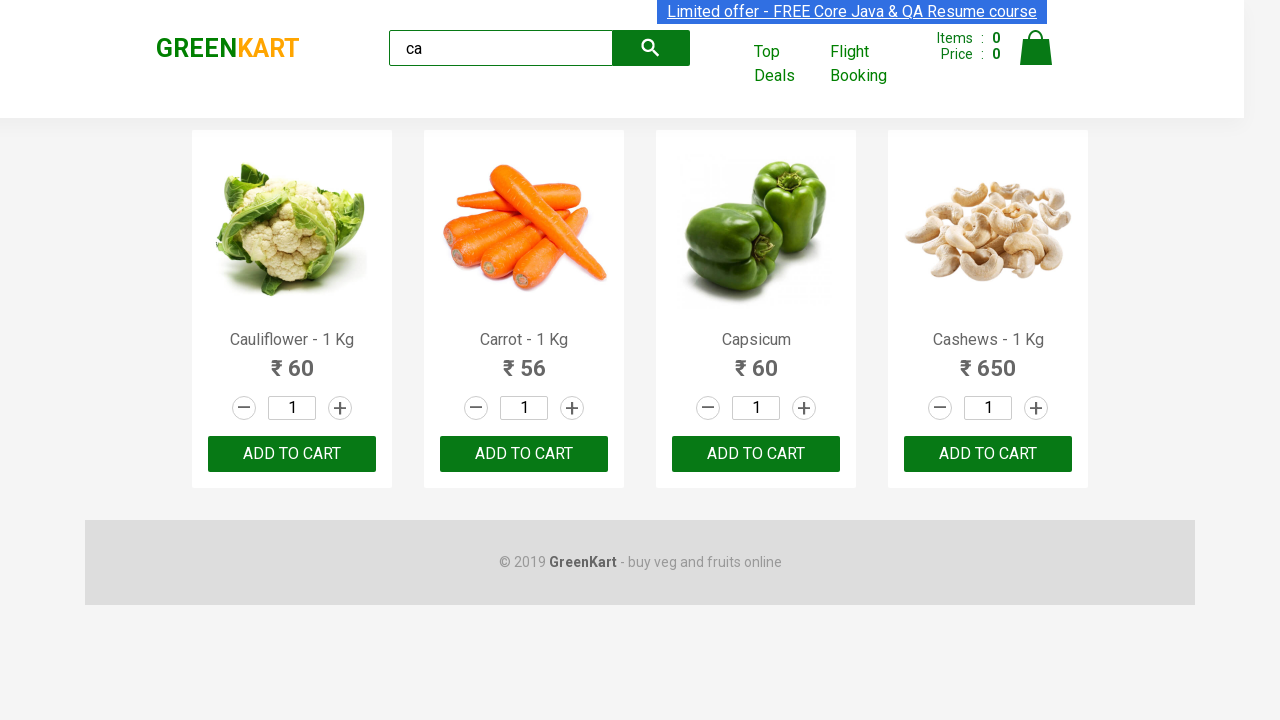

Located all product elements
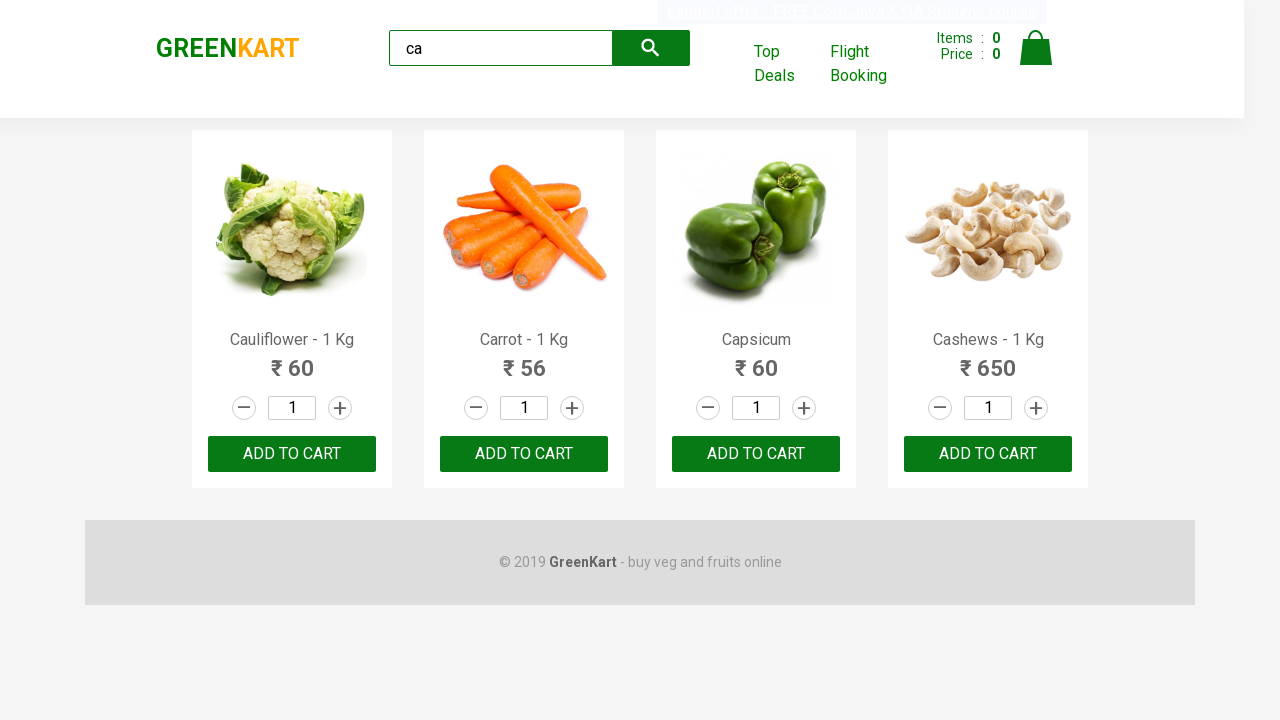

Retrieved product name: Cauliflower - 1 Kg
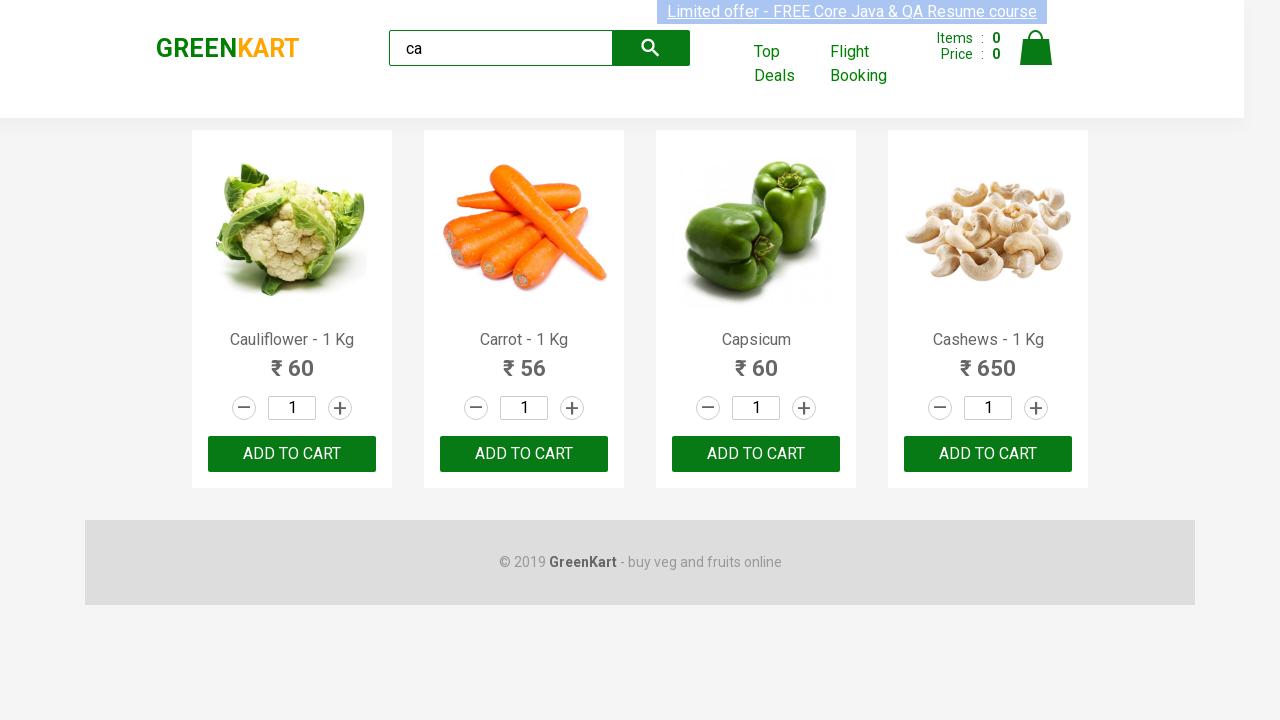

Retrieved product name: Carrot - 1 Kg
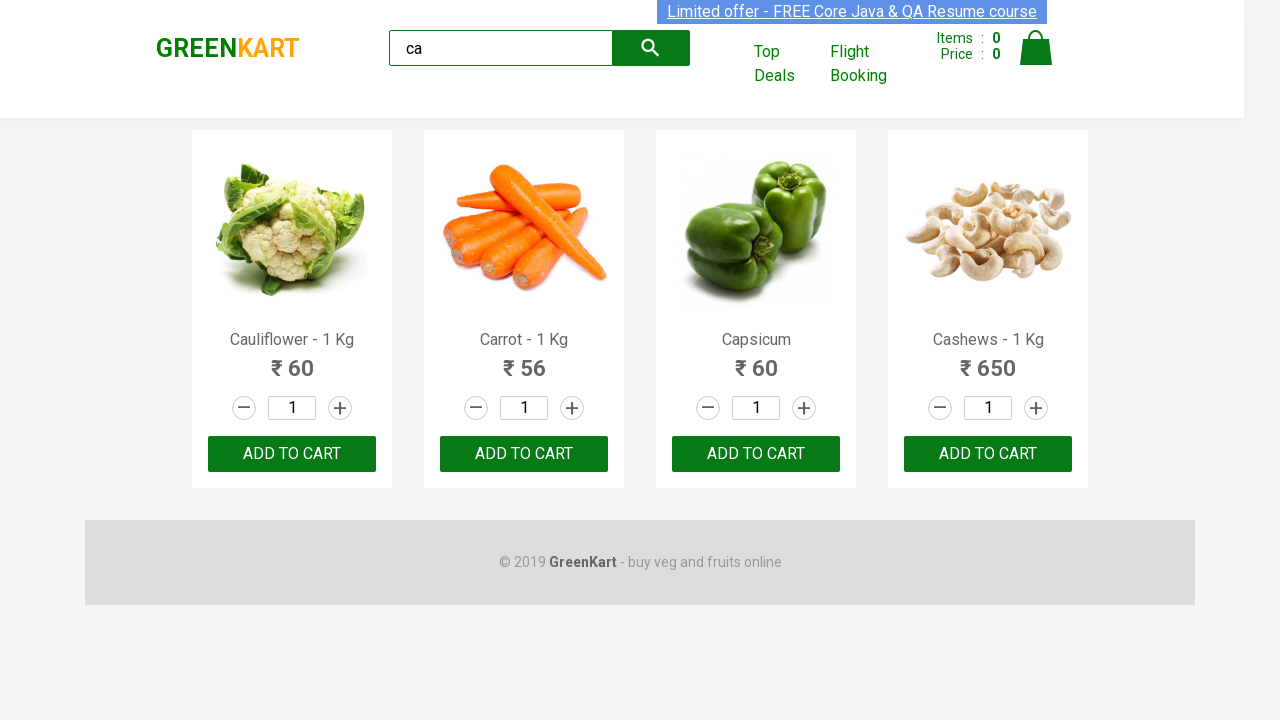

Retrieved product name: Capsicum
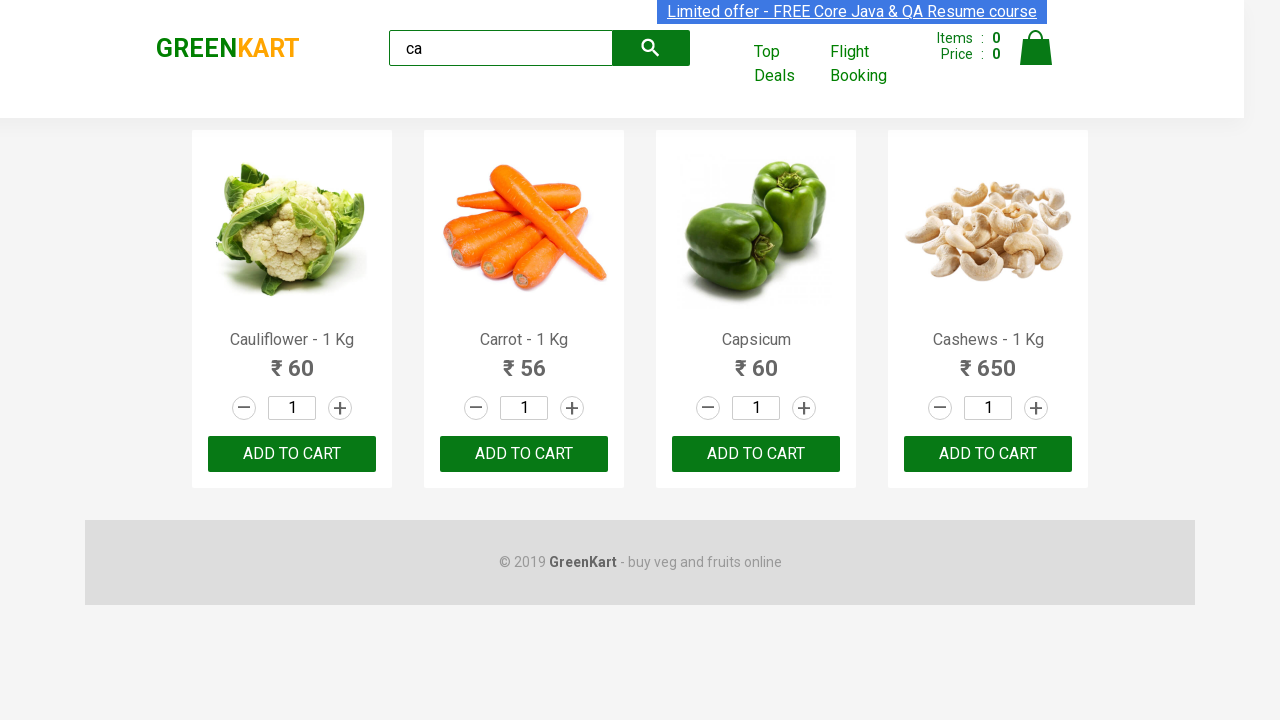

Clicked 'Add to cart' button for Capsicum product at (756, 454) on .products .product >> nth=2 >> button
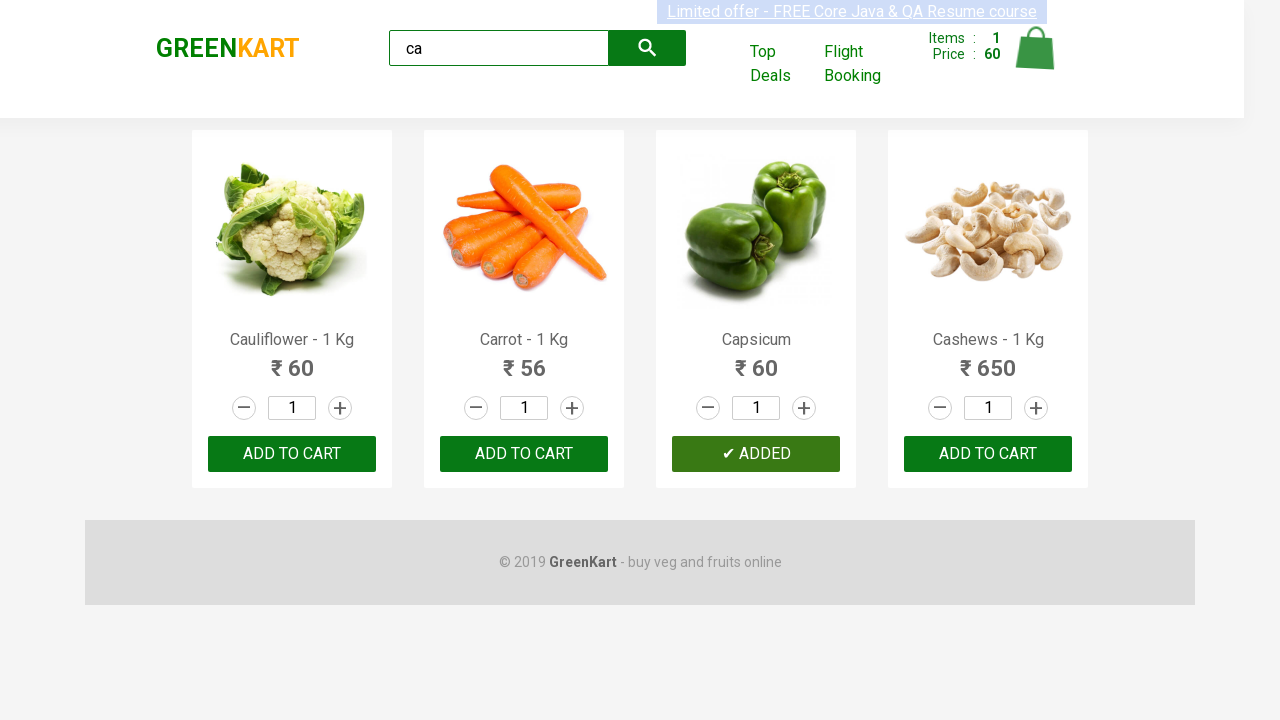

Clicked cart icon to view cart at (1036, 59) on .cart-icon
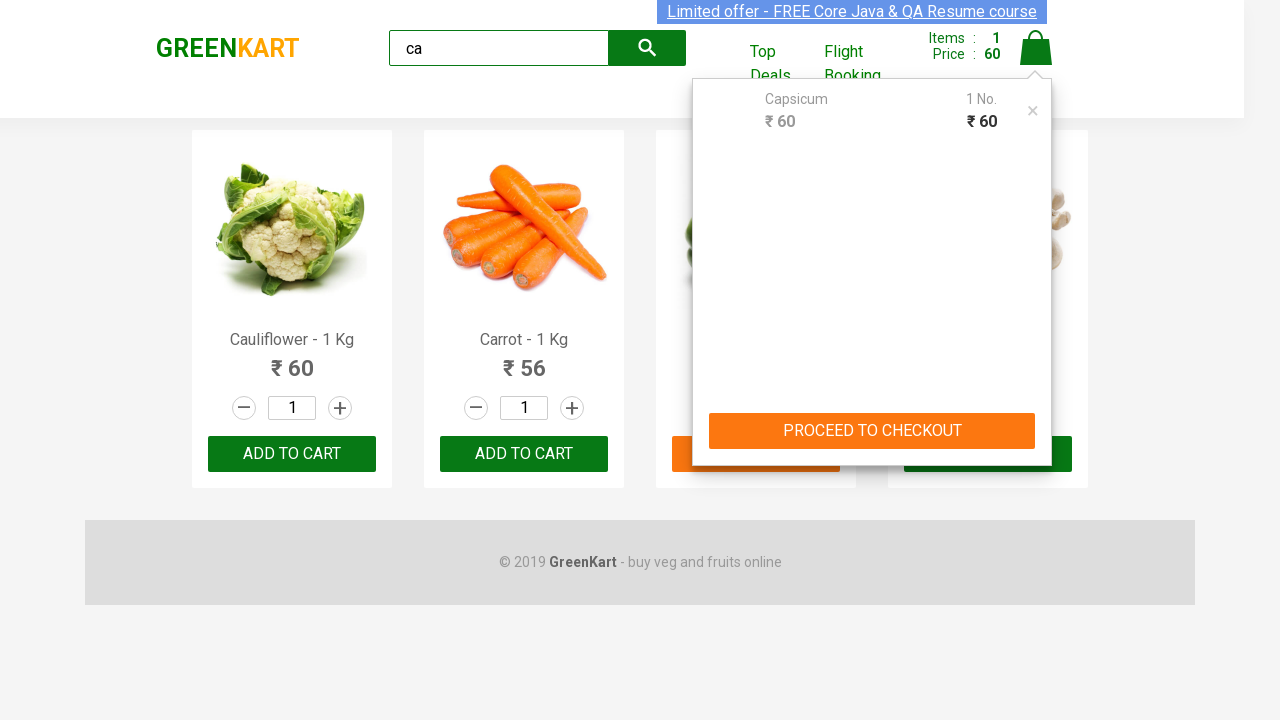

Clicked 'PROCEED TO CHECKOUT' button at (872, 431) on text=PROCEED TO CHECKOUT
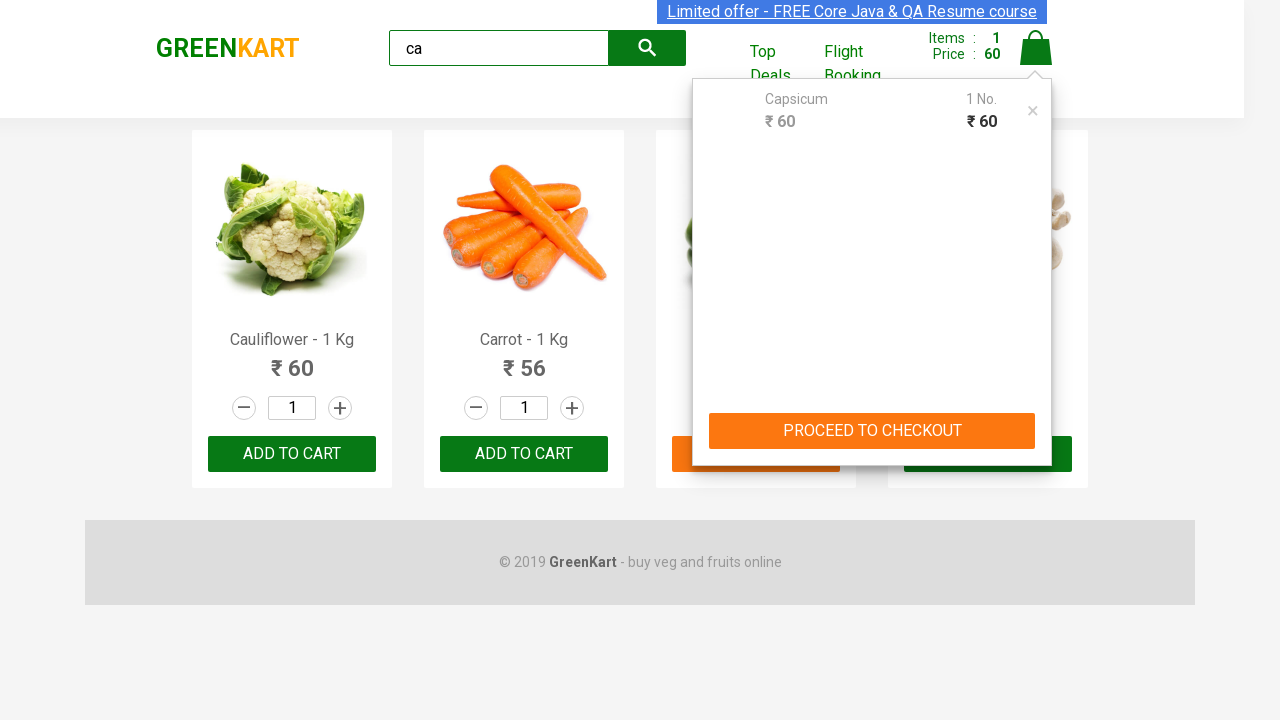

Clicked 'Place Order' button to complete checkout at (1036, 420) on text=Place Order
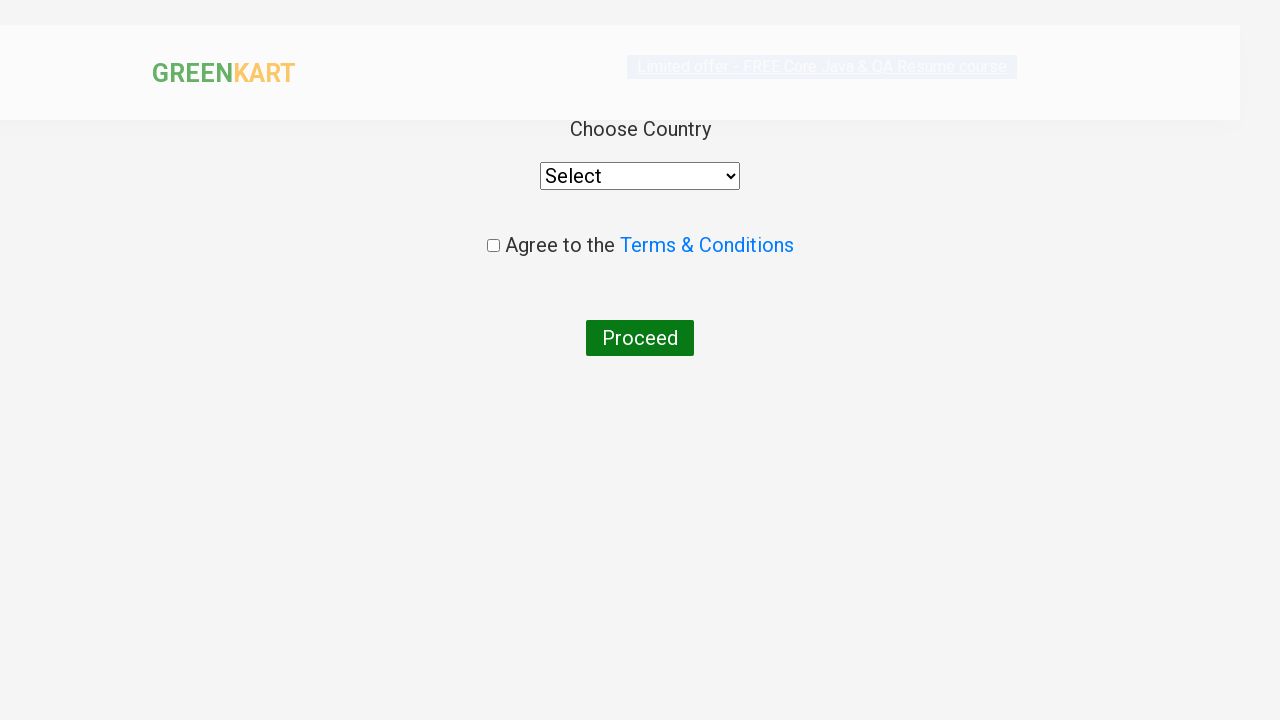

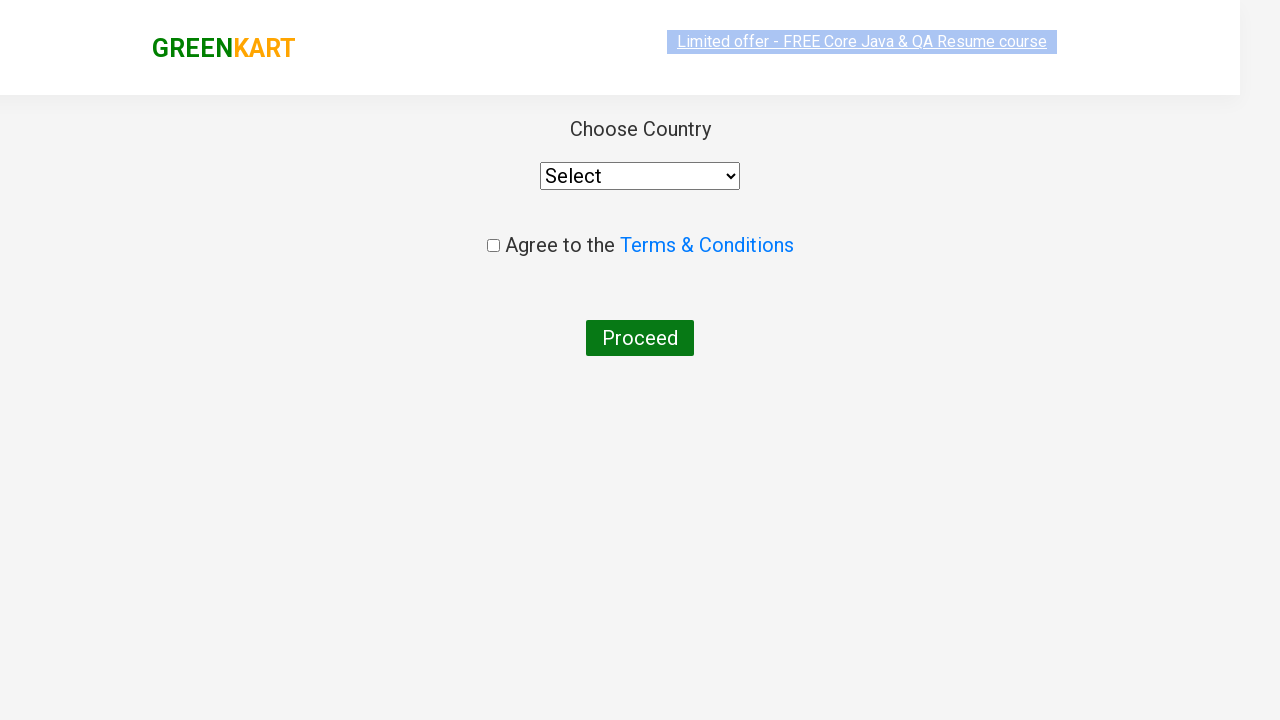